Tests mouse release action after click-and-hold and move operations

Starting URL: https://crossbrowsertesting.github.io/drag-and-drop

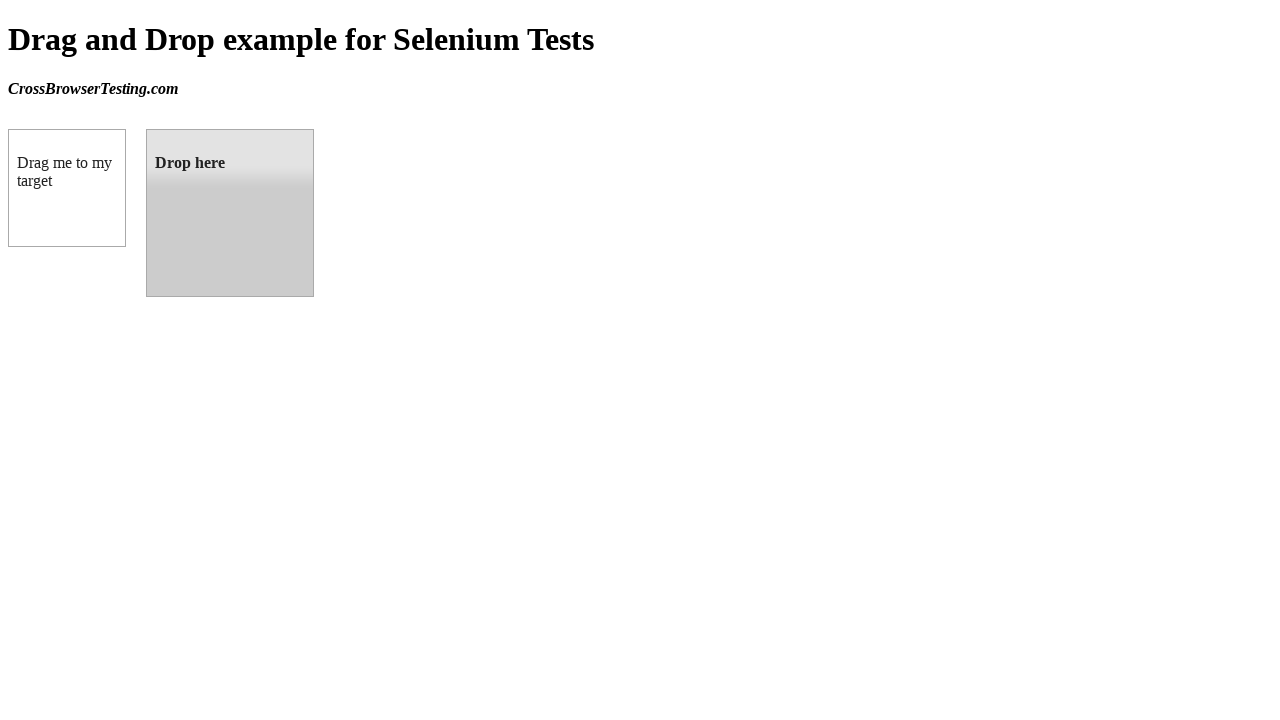

Waited for draggable element to load
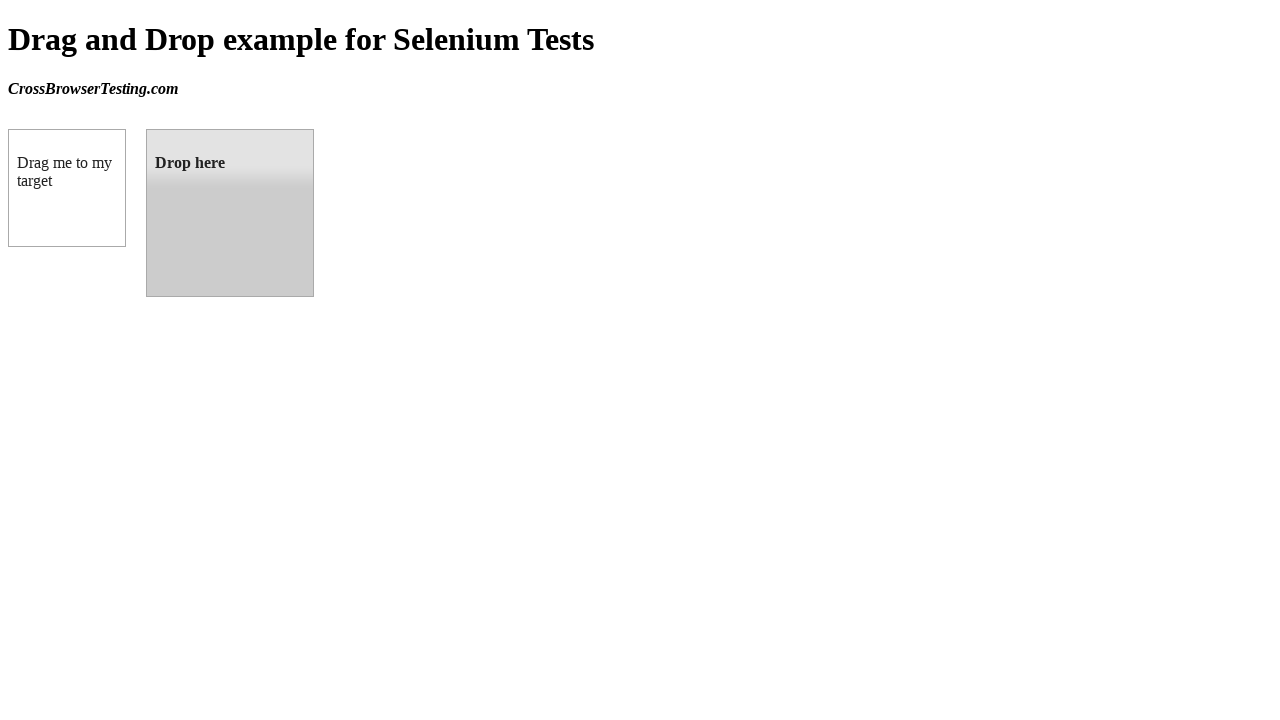

Located source draggable element
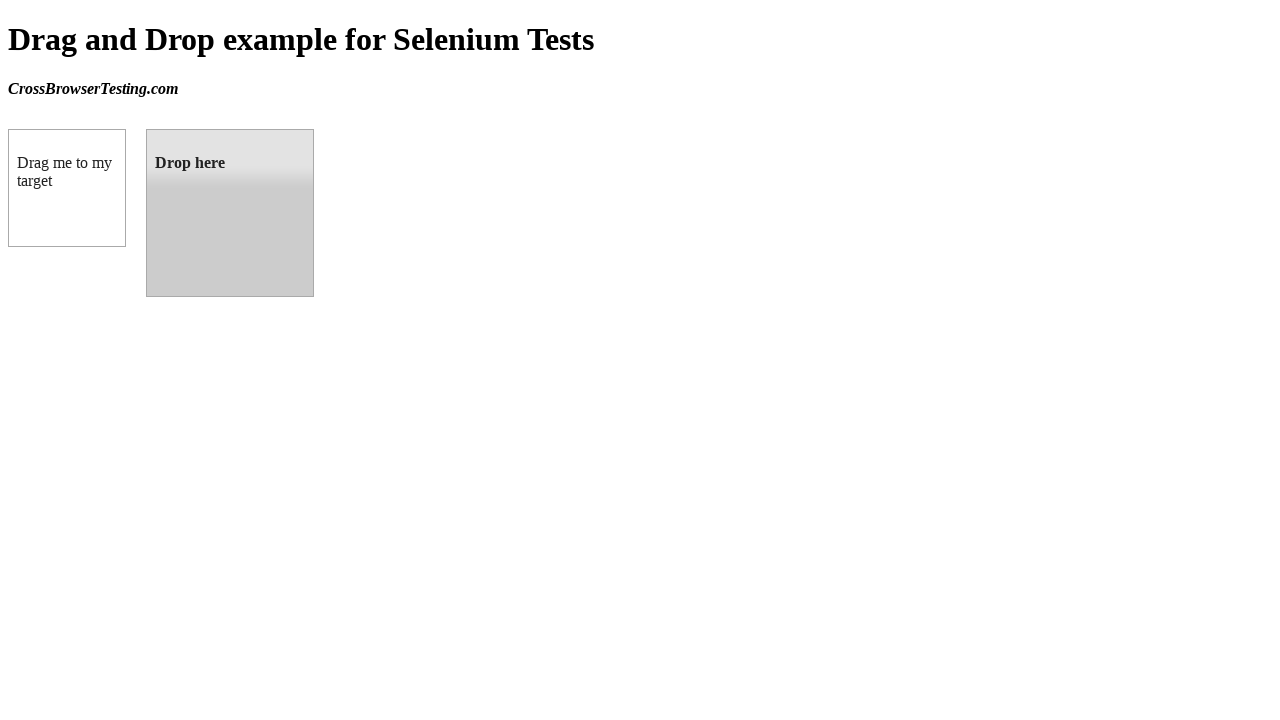

Located target droppable element
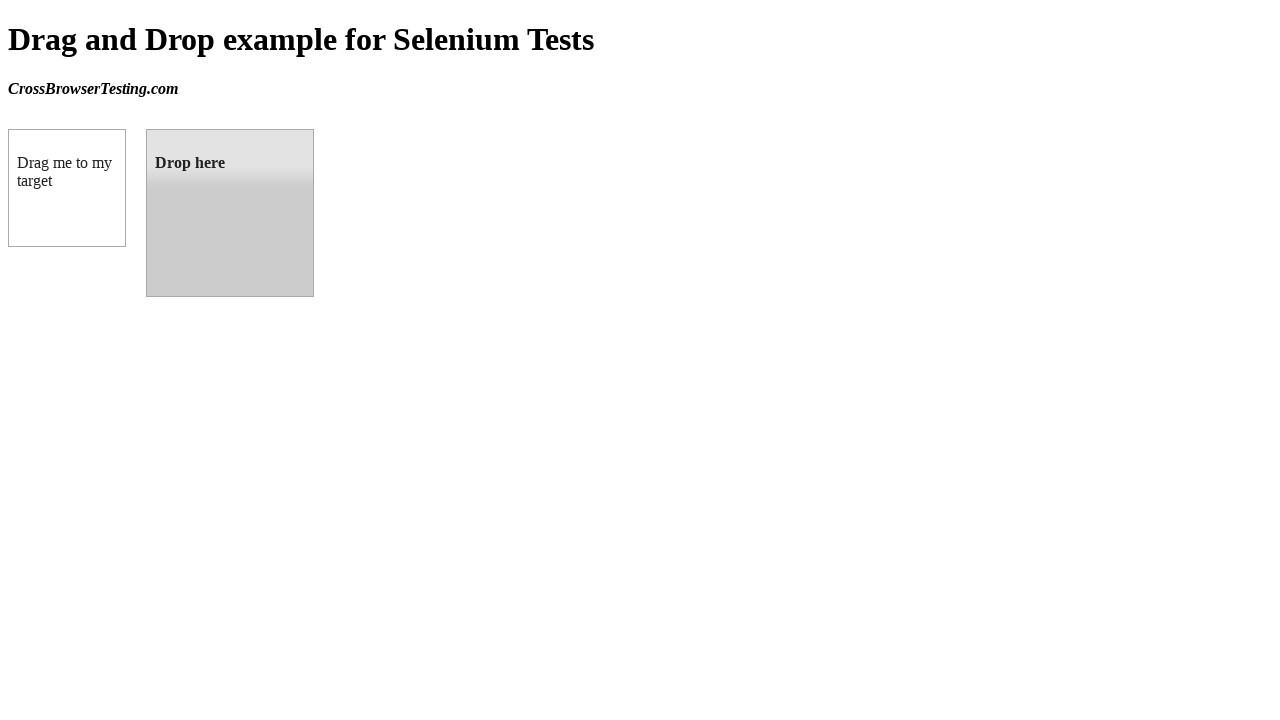

Retrieved bounding box of source element
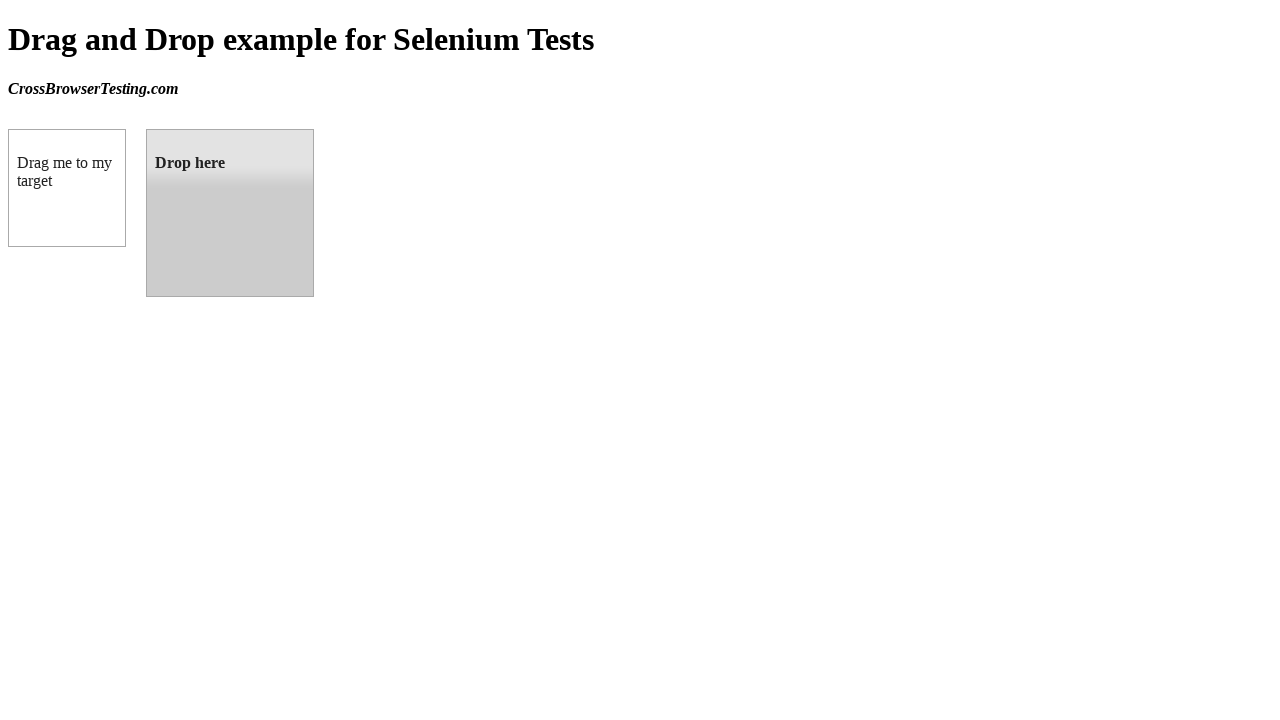

Retrieved bounding box of target element
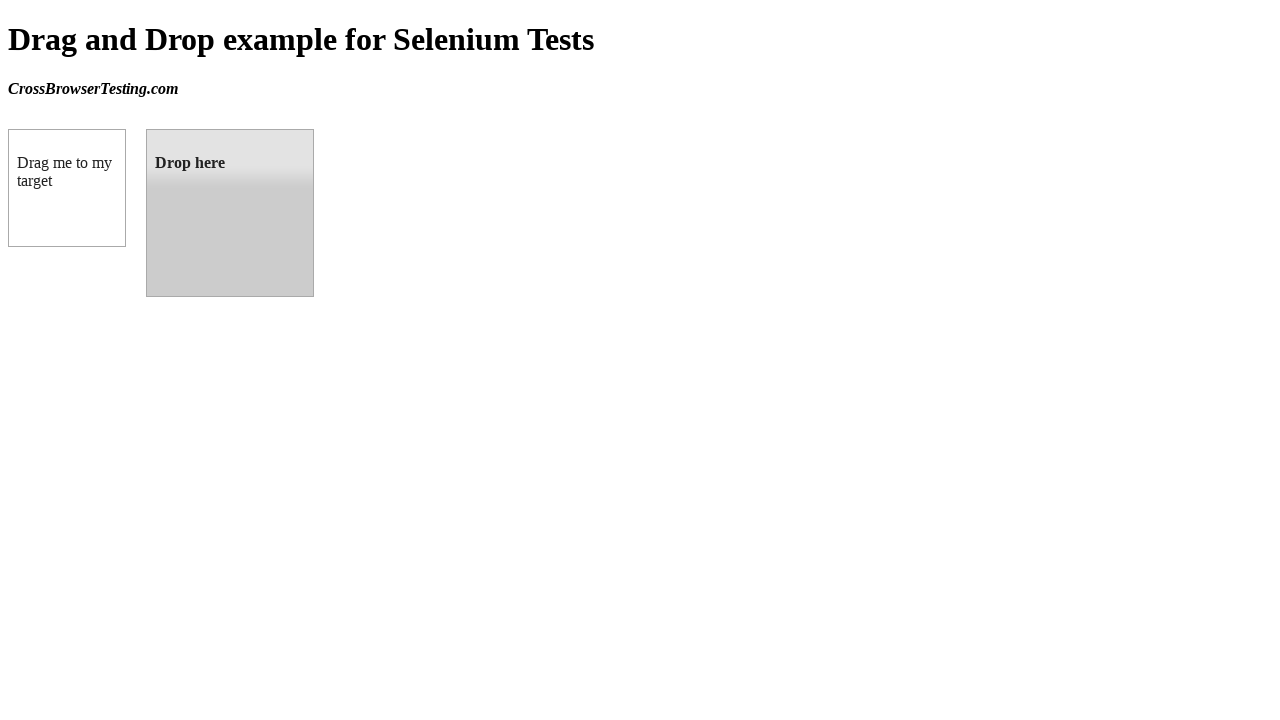

Moved mouse to center of source element at (67, 188)
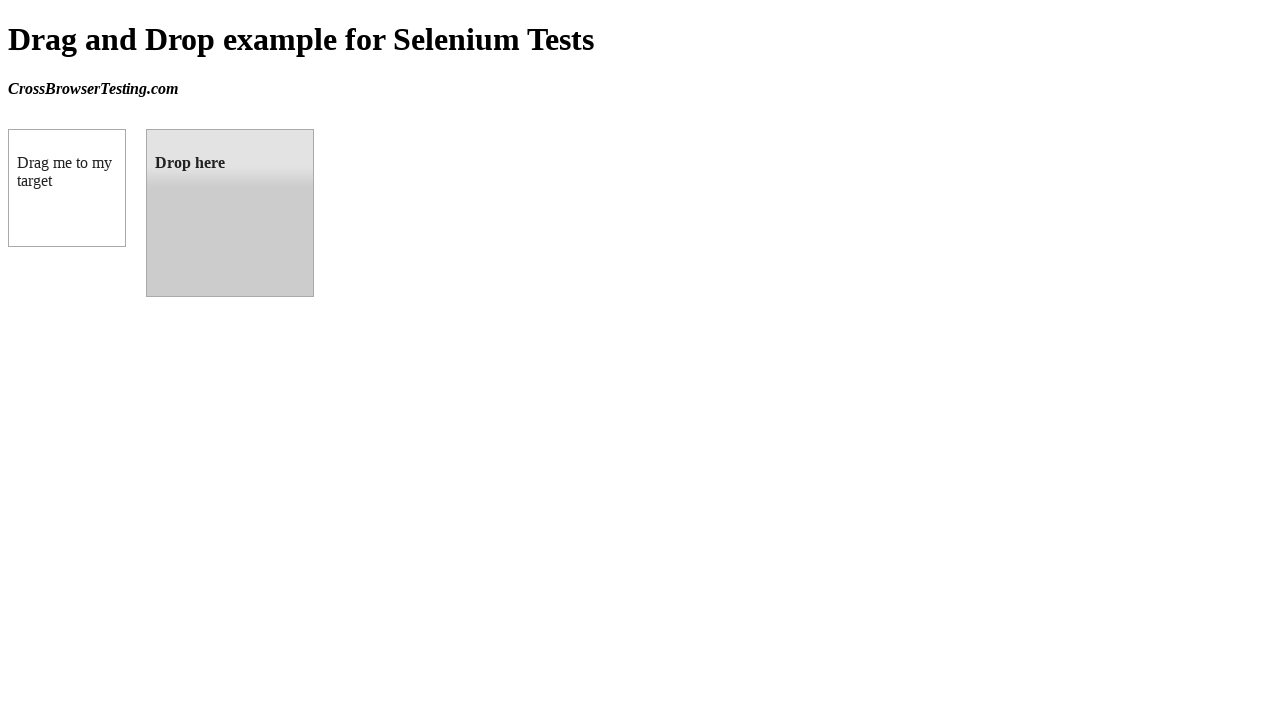

Pressed mouse button down on source element at (67, 188)
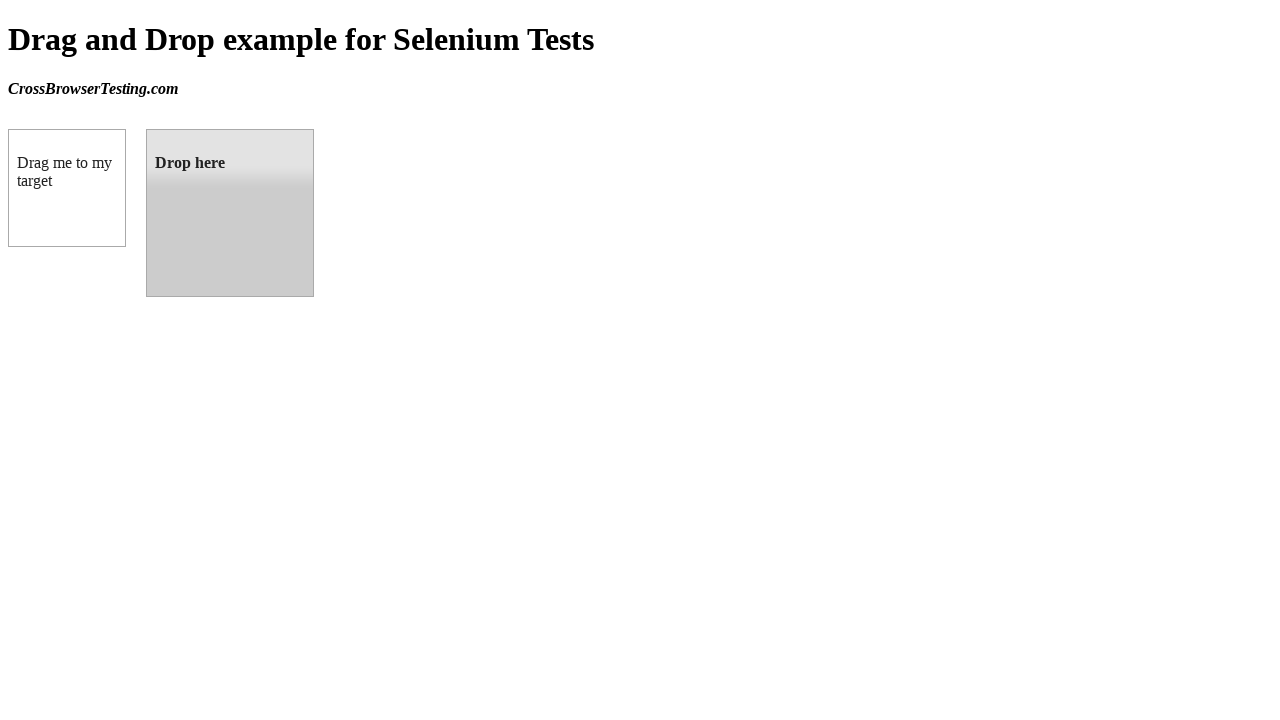

Moved mouse to center of target element while holding button at (230, 213)
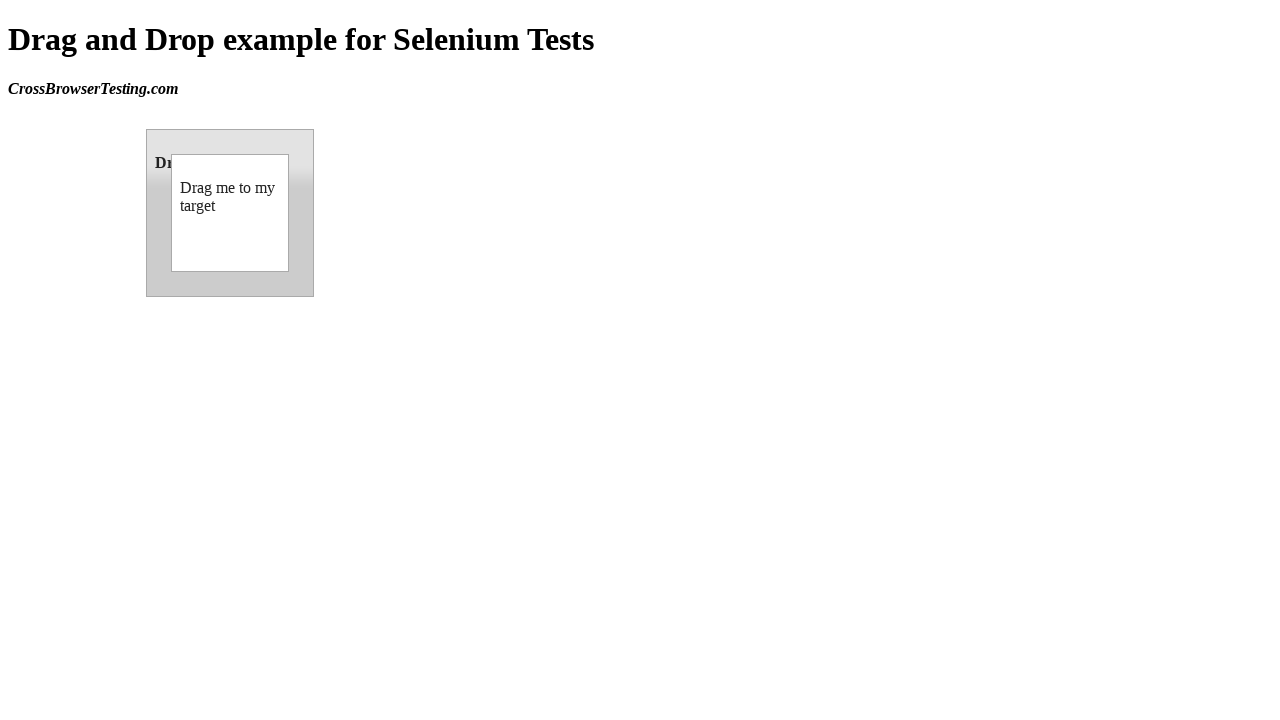

Released mouse button to complete drag and drop at (230, 213)
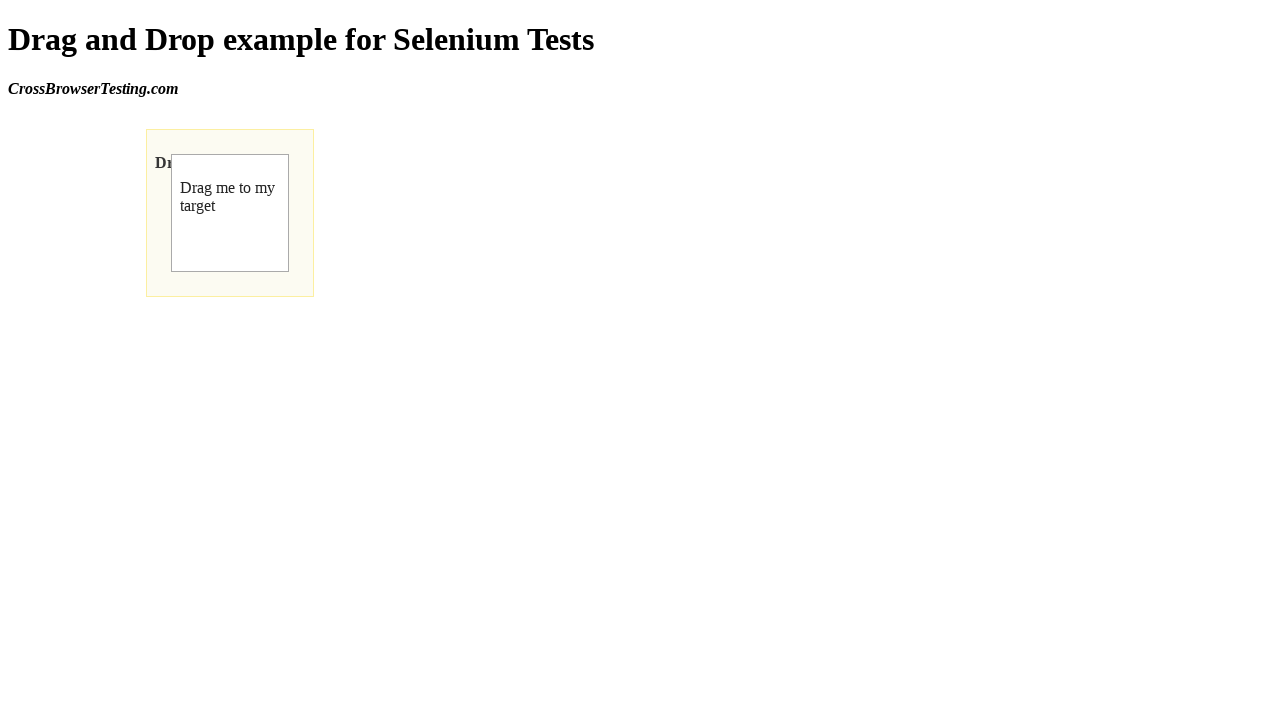

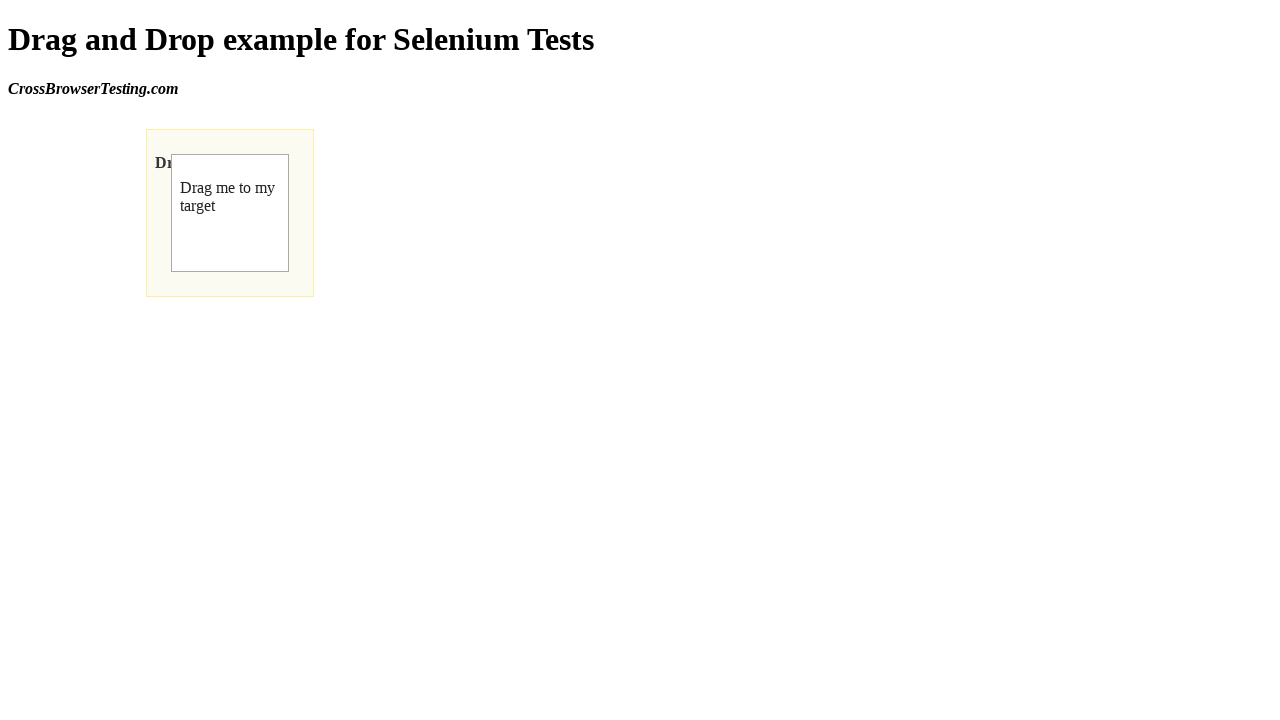